Tests scrolling functionality and validates that the sum of values in a table matches the displayed total amount

Starting URL: https://rahulshettyacademy.com/AutomationPractice/

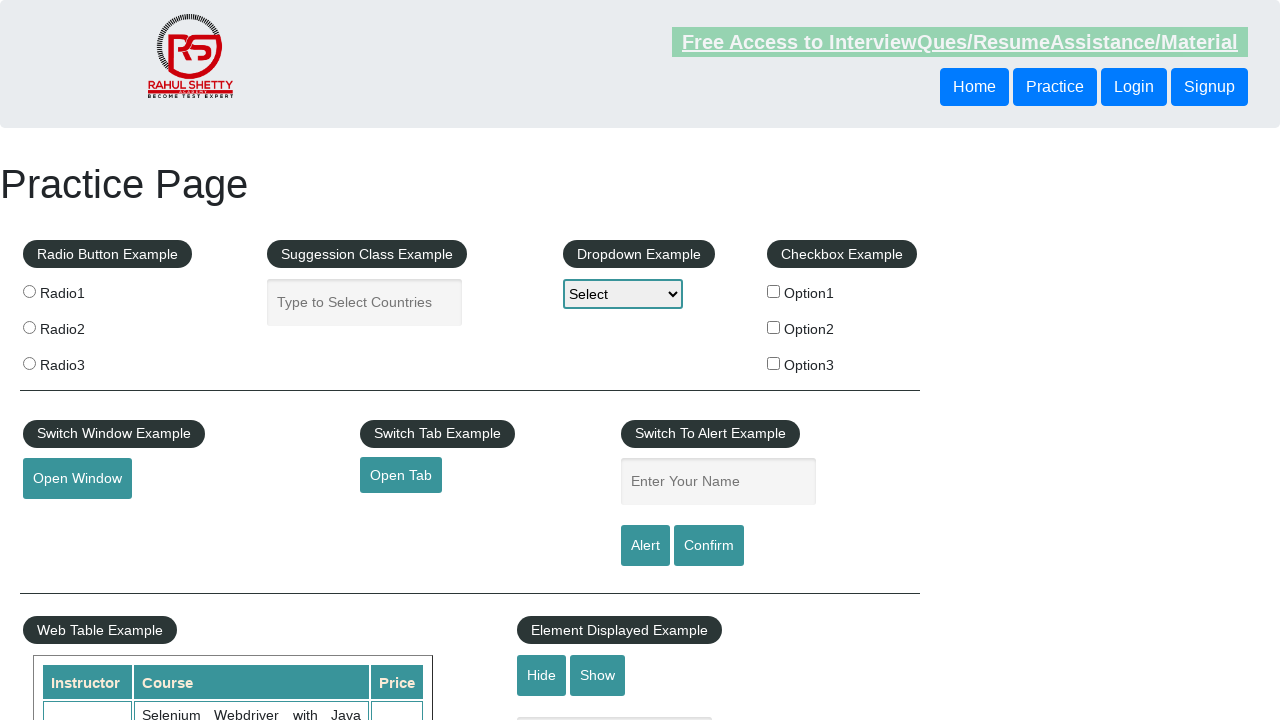

Scrolled down the page by 500 pixels
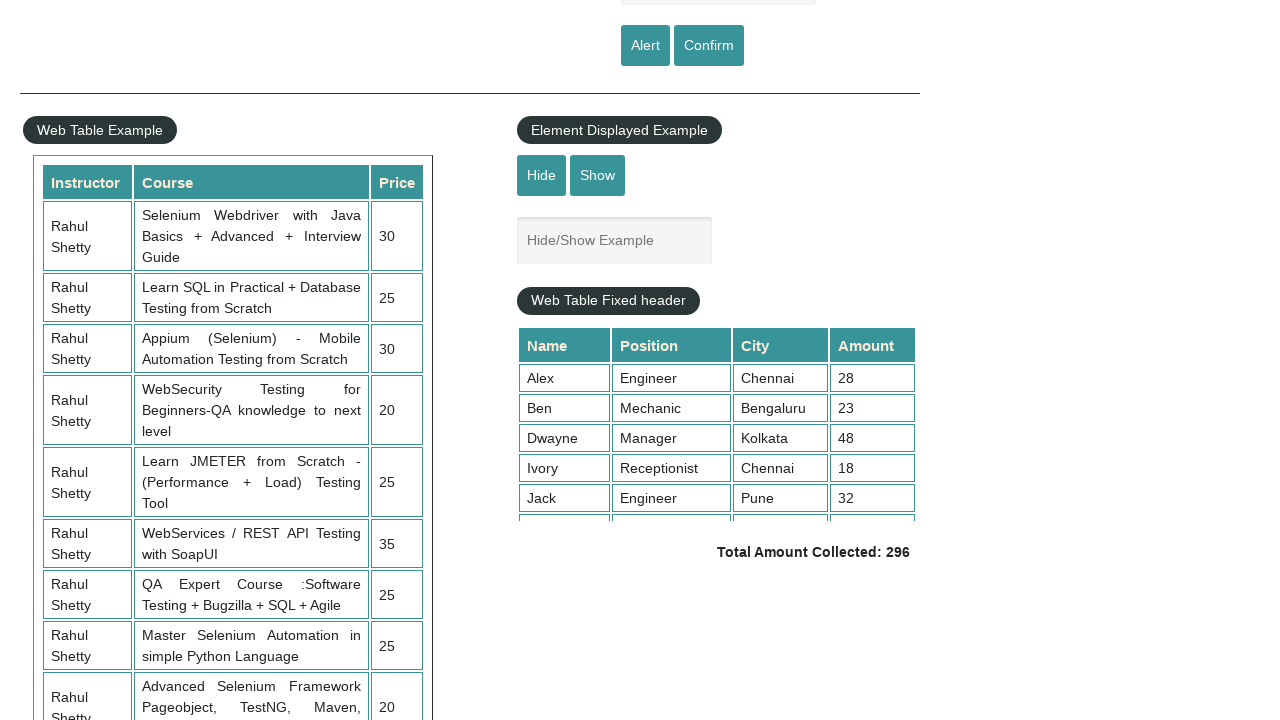

Waited 3 seconds for scroll to complete
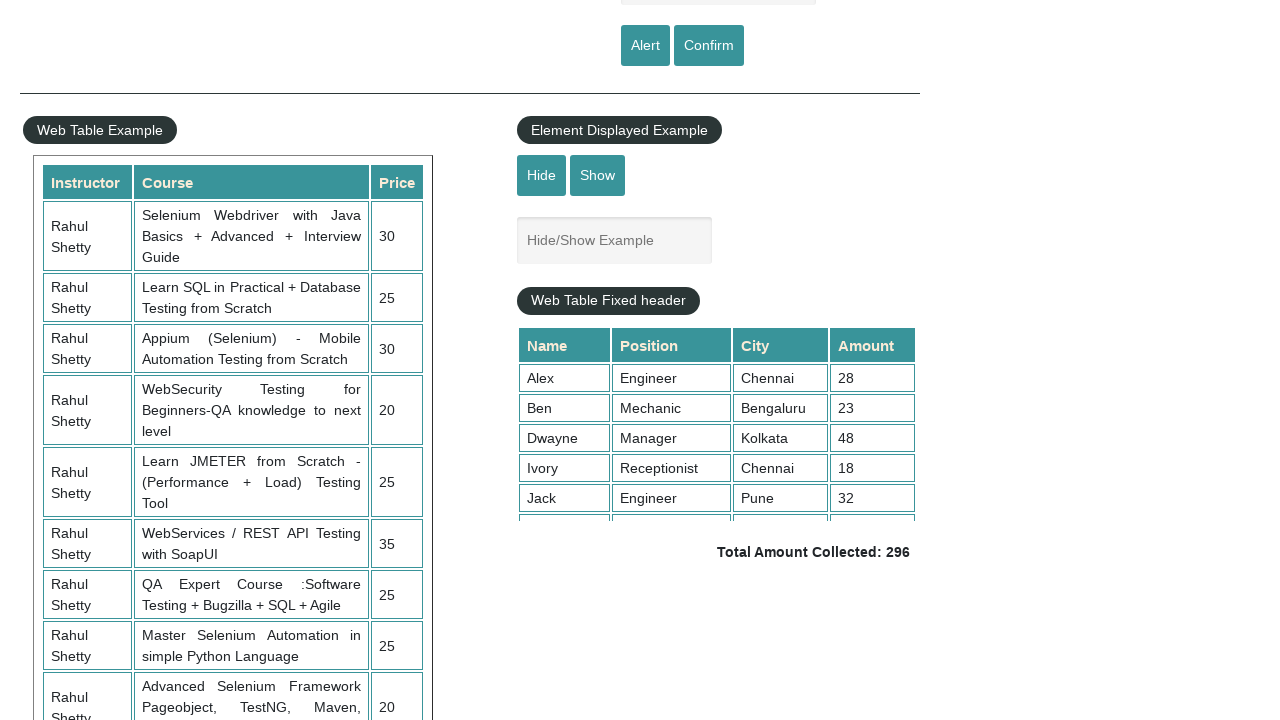

Scrolled within the fixed table element to 5000 pixels
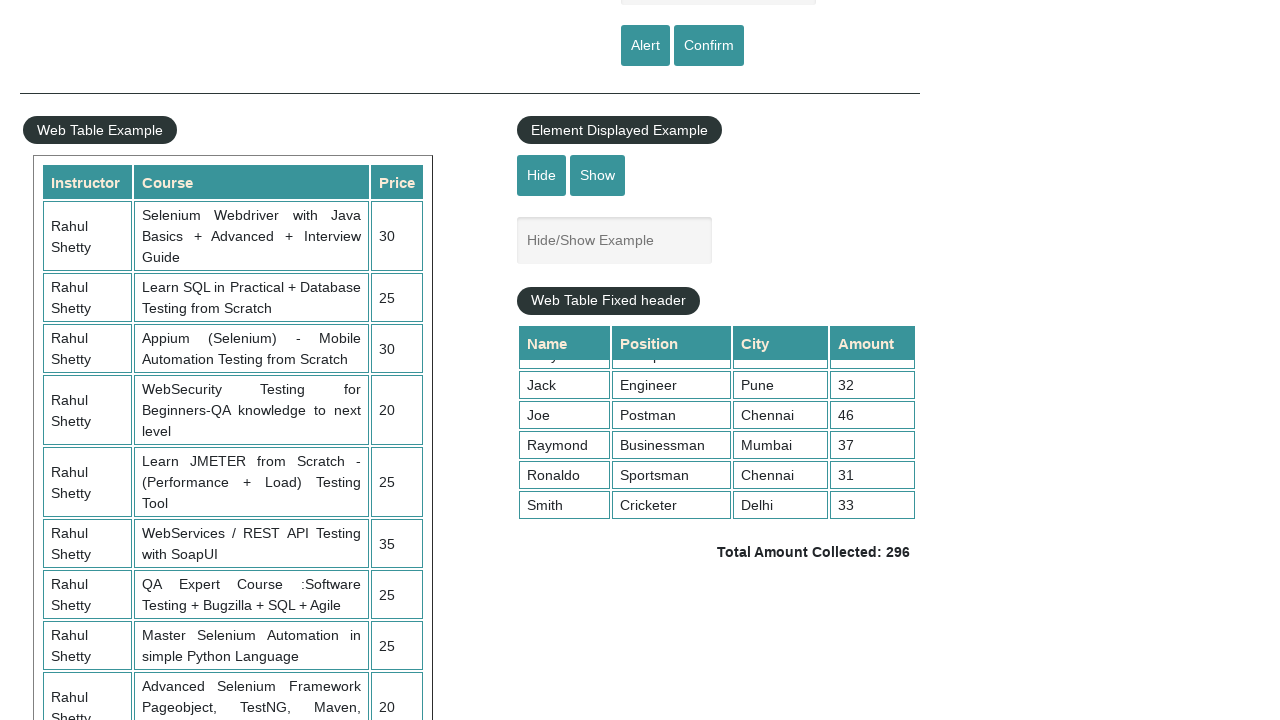

Retrieved all values from the 4th column of the table
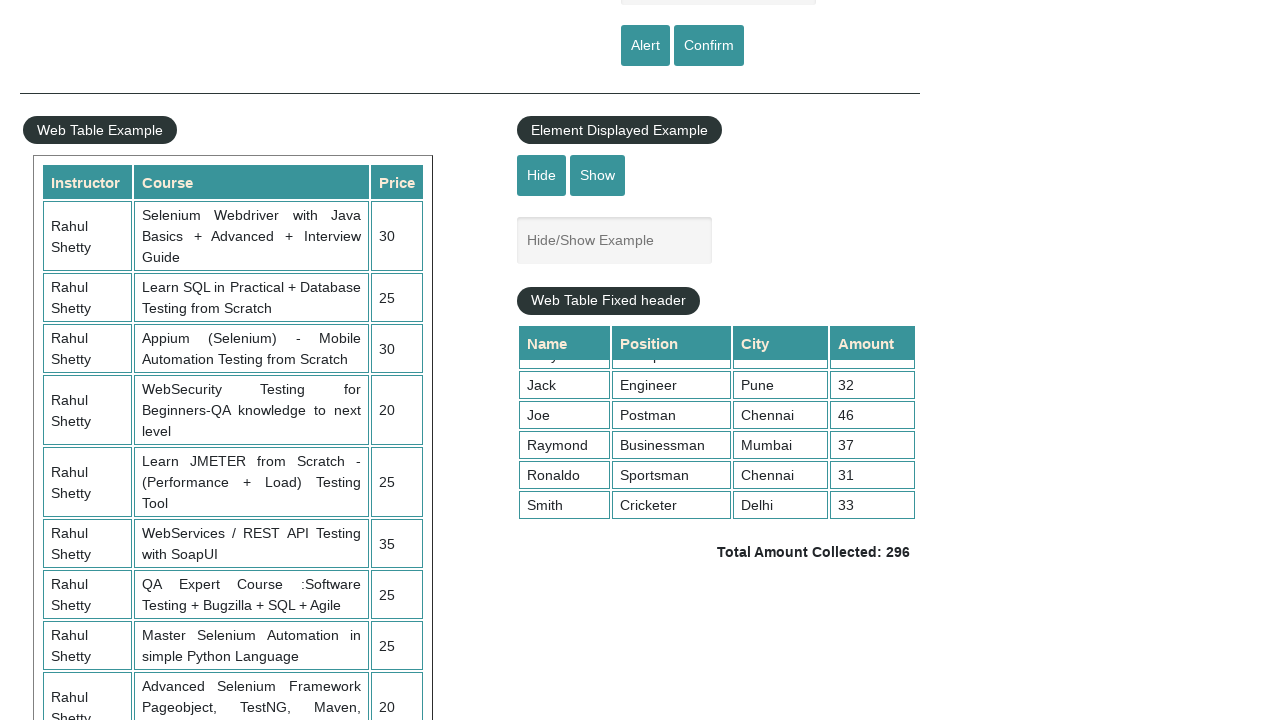

Calculated sum of table values: 296
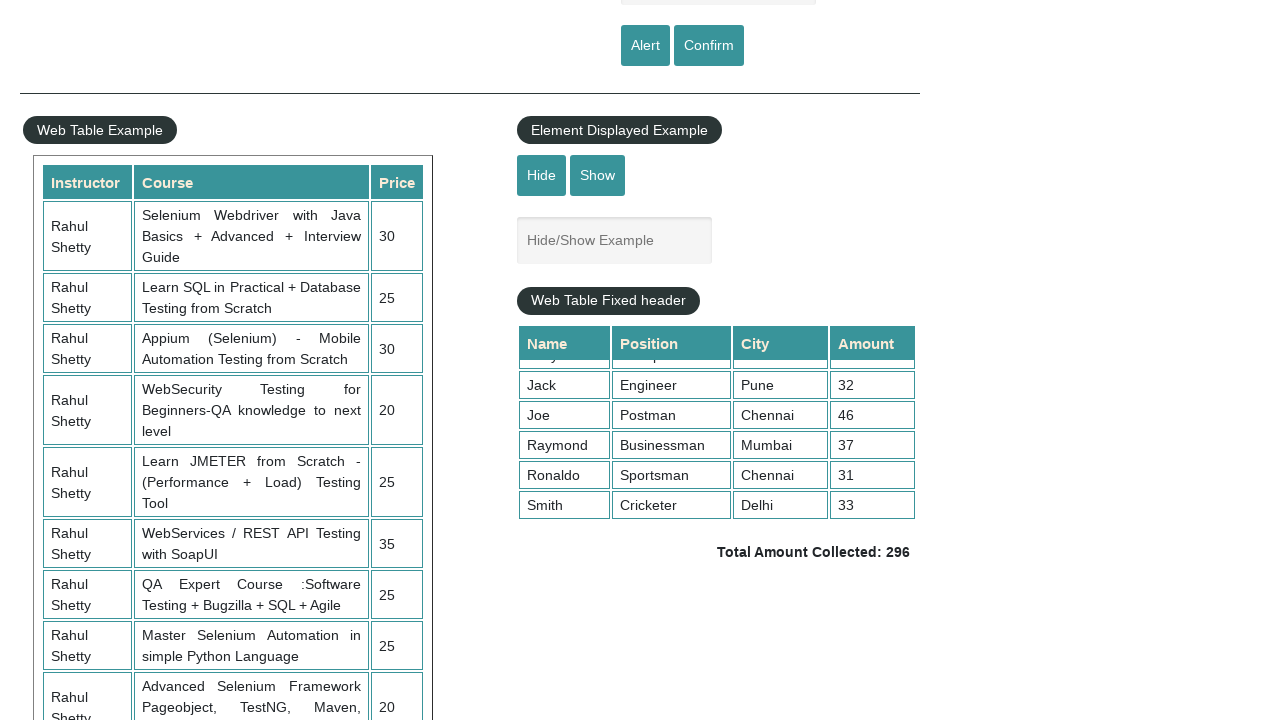

Retrieved total amount text from the page
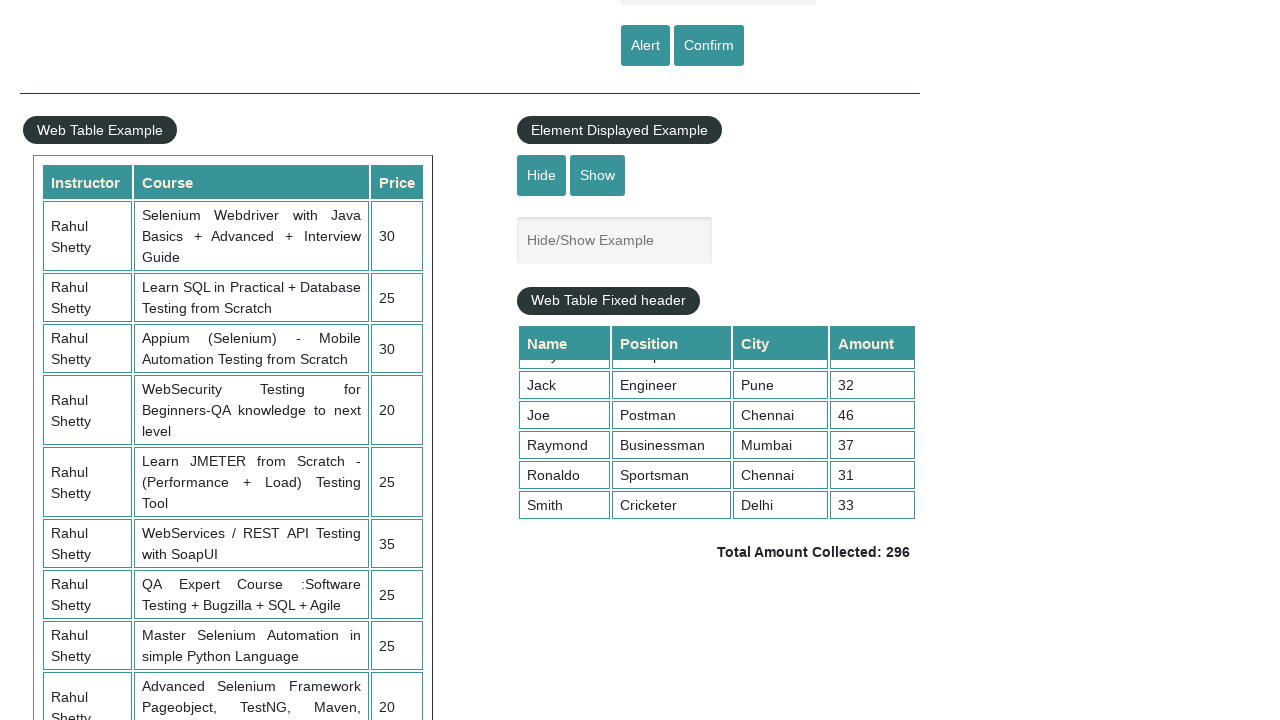

Extracted and parsed displayed total amount: 296
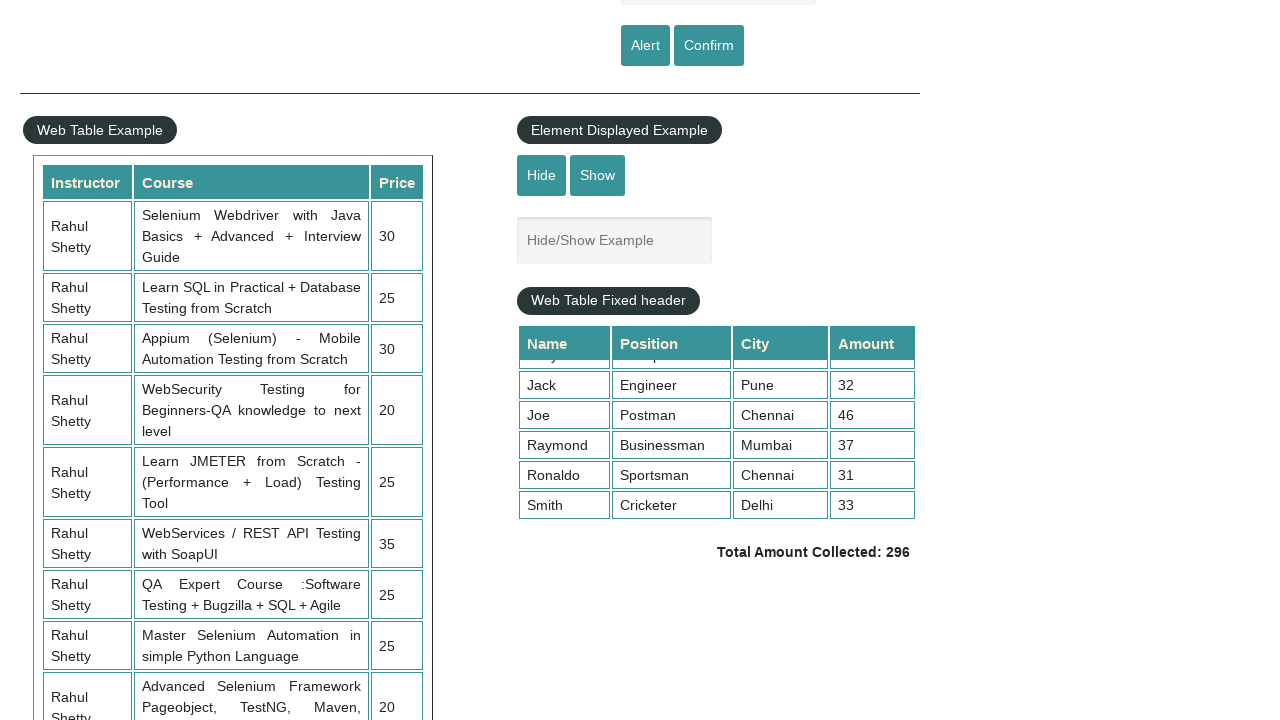

Verified that calculated sum (296) matches displayed total (296)
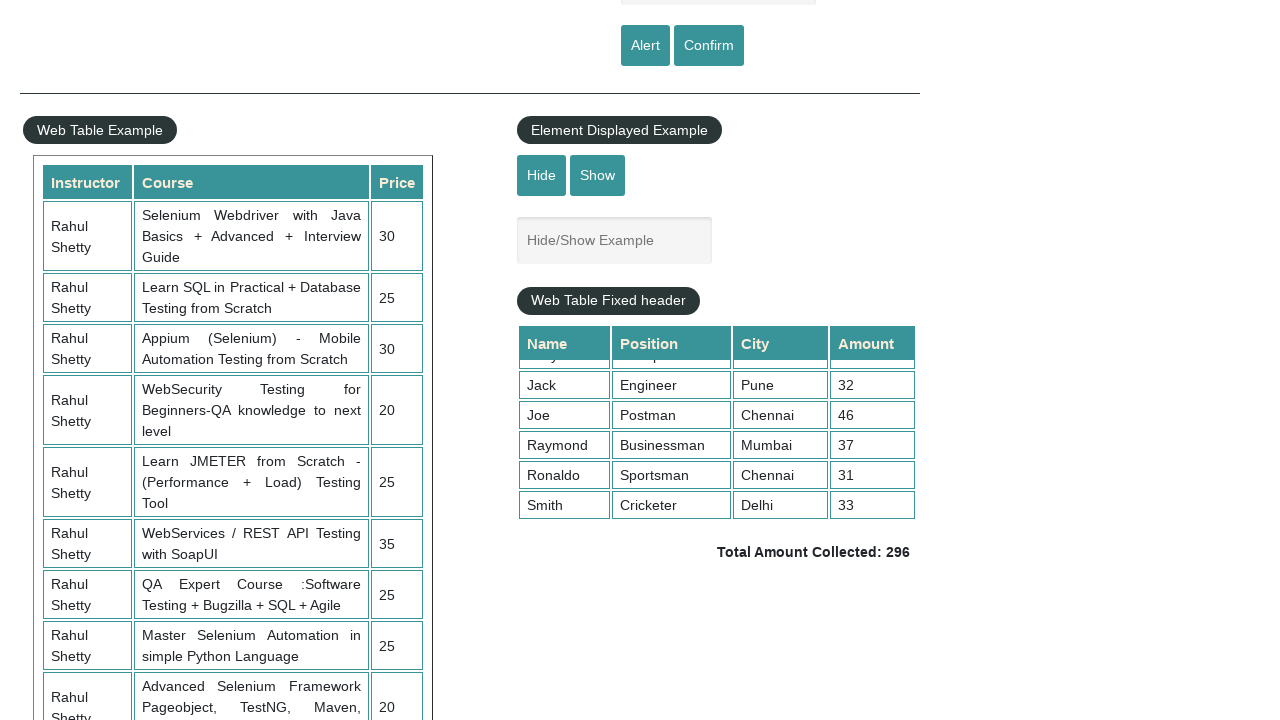

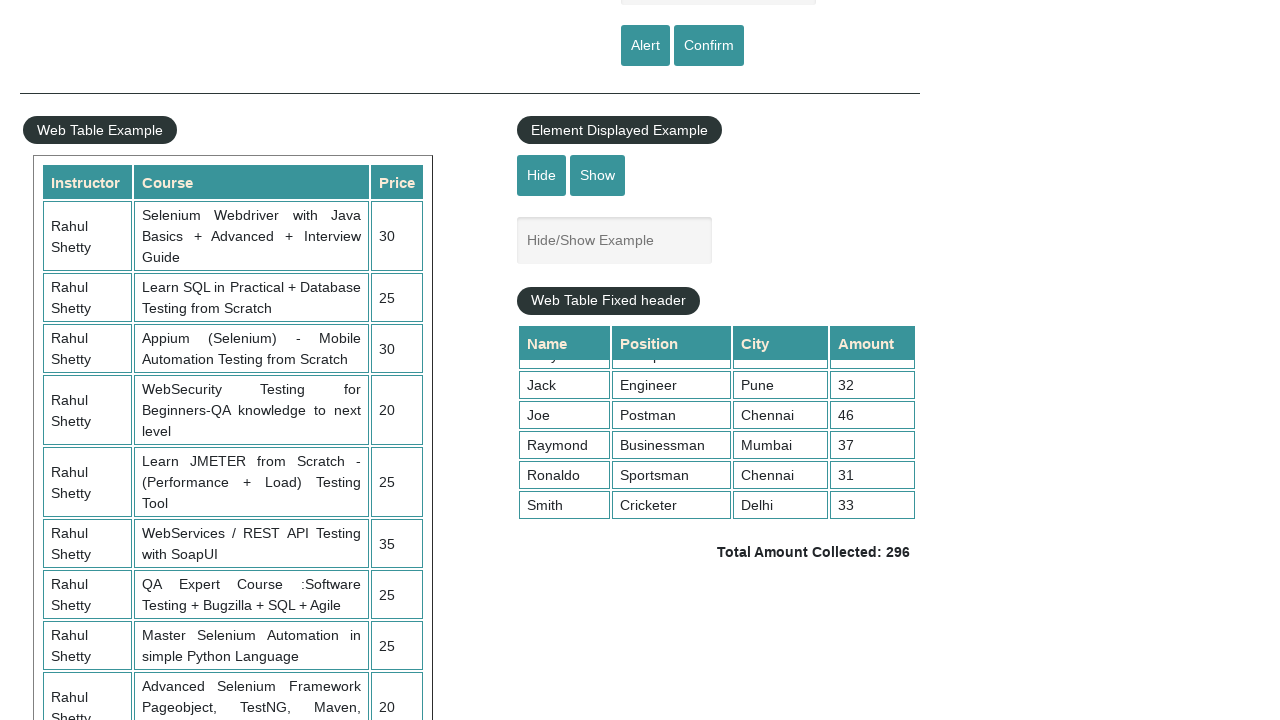